Fills out GitHub's advanced search form with search term, repository owner, date filter, and language selection, then submits the form and waits for search results to load.

Starting URL: https://github.com/search/advanced

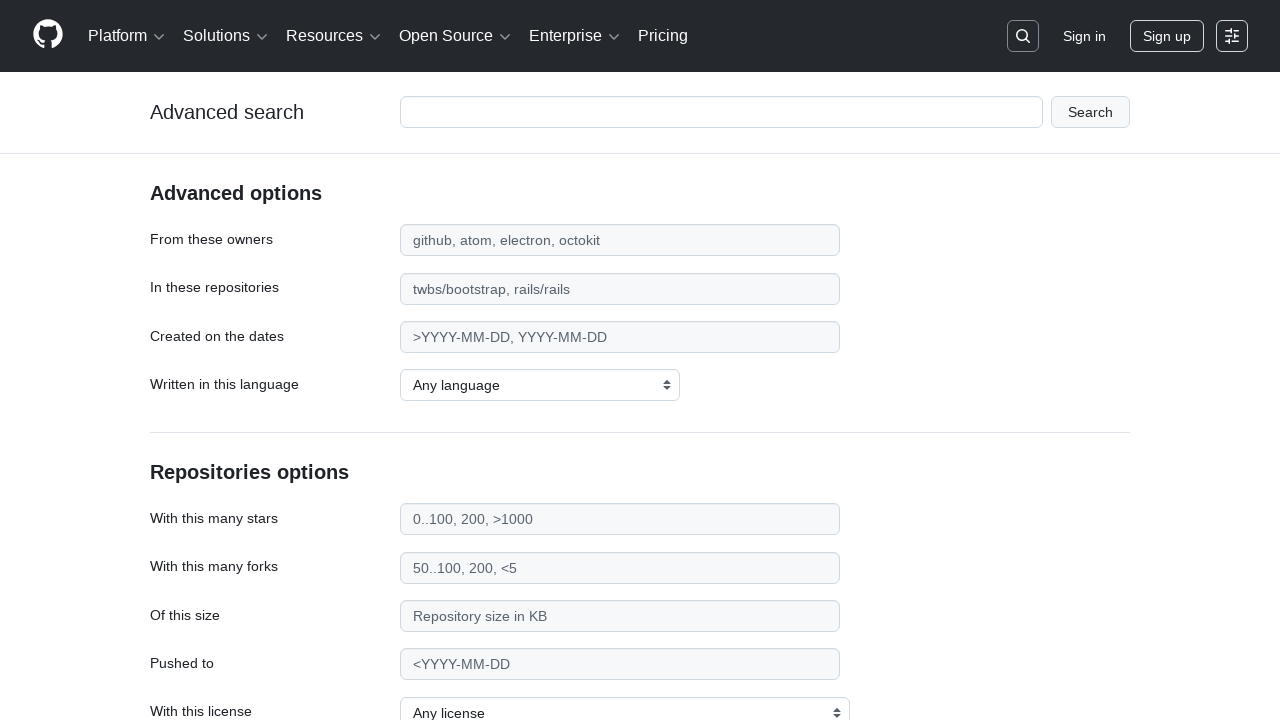

Filled search term field with 'web-scraping' on #adv_code_search input.js-advanced-search-input
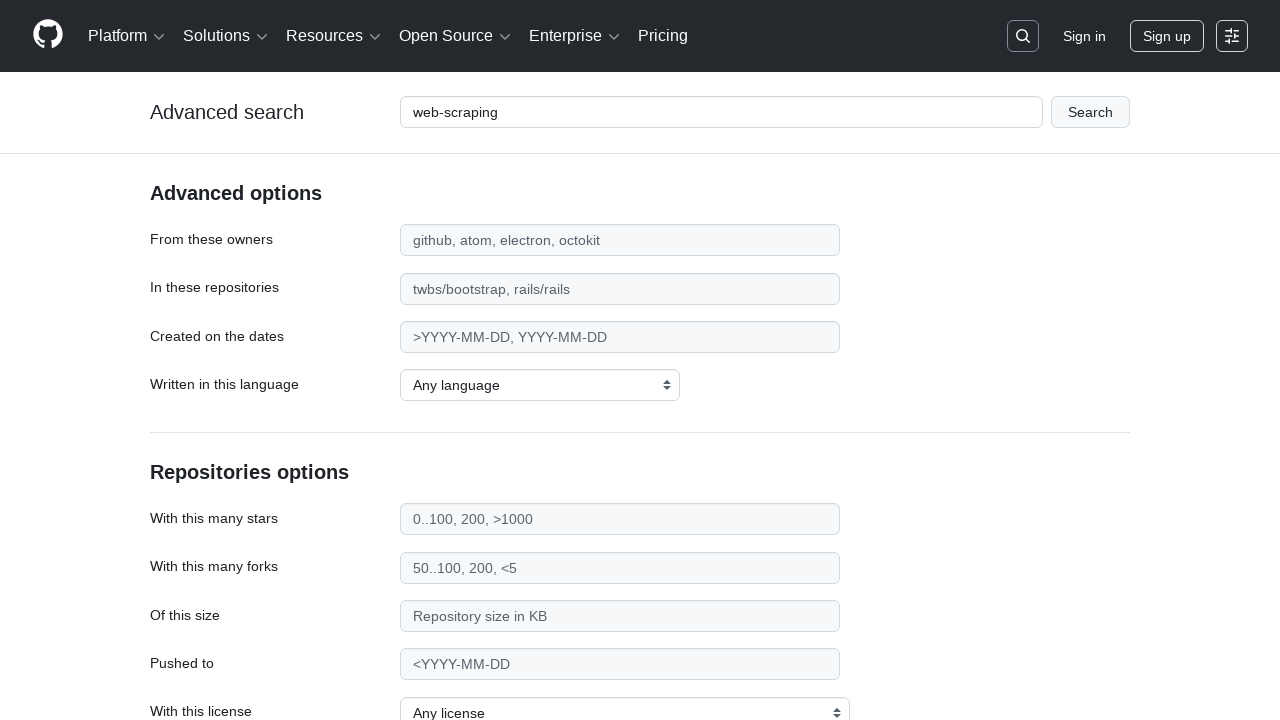

Filled repository owner field with 'microsoft' on #search_from
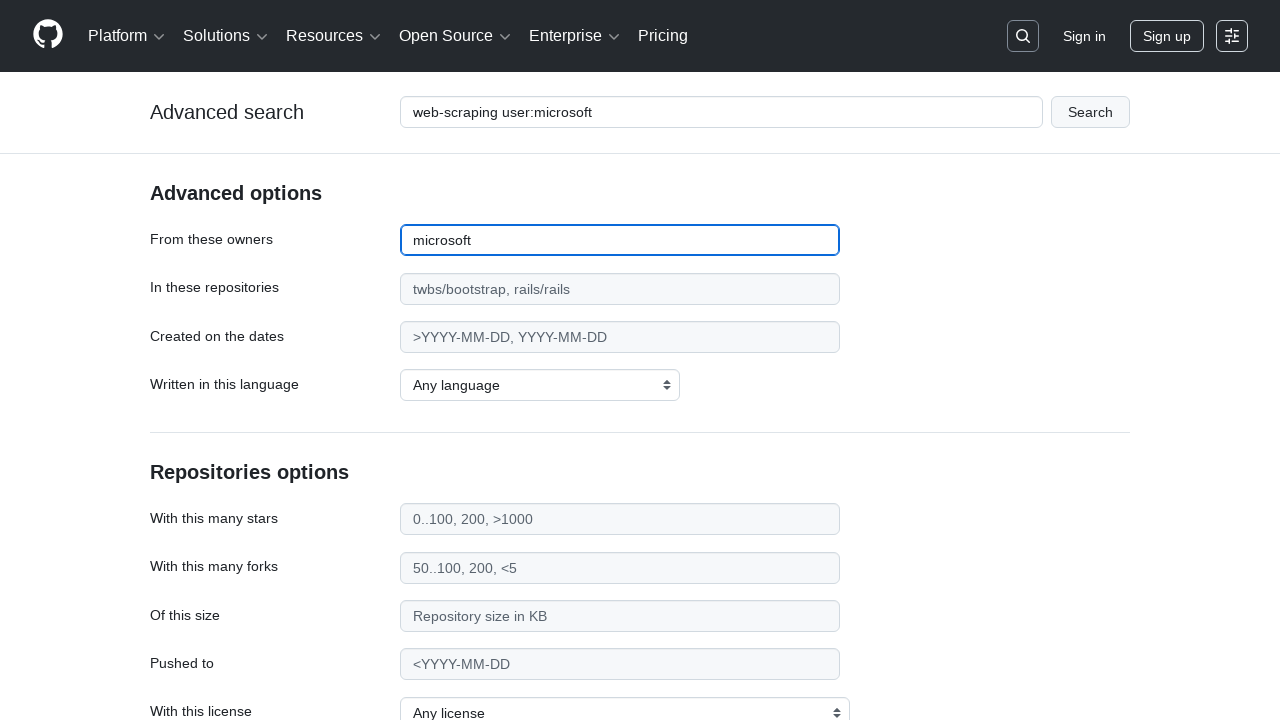

Filled date filter field with '>2020' on #search_date
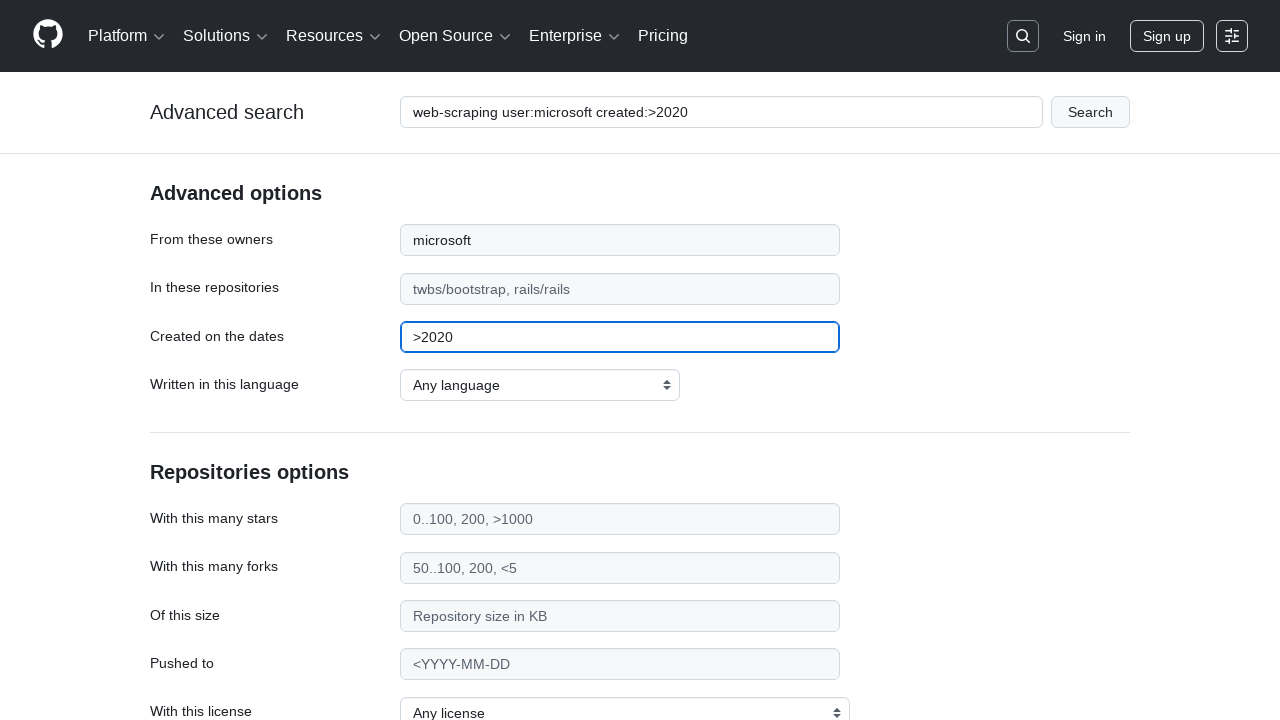

Selected JavaScript as the programming language on select#search_language
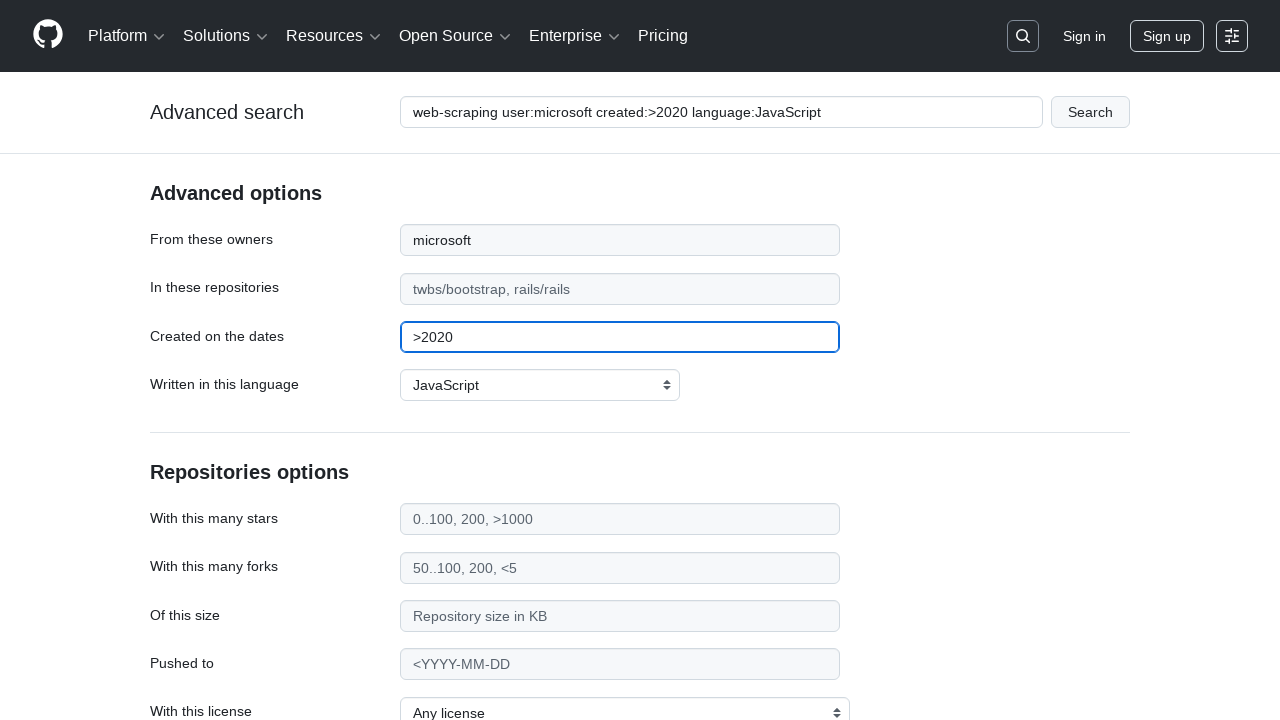

Clicked submit button to execute advanced search at (1090, 112) on #adv_code_search button[type="submit"]
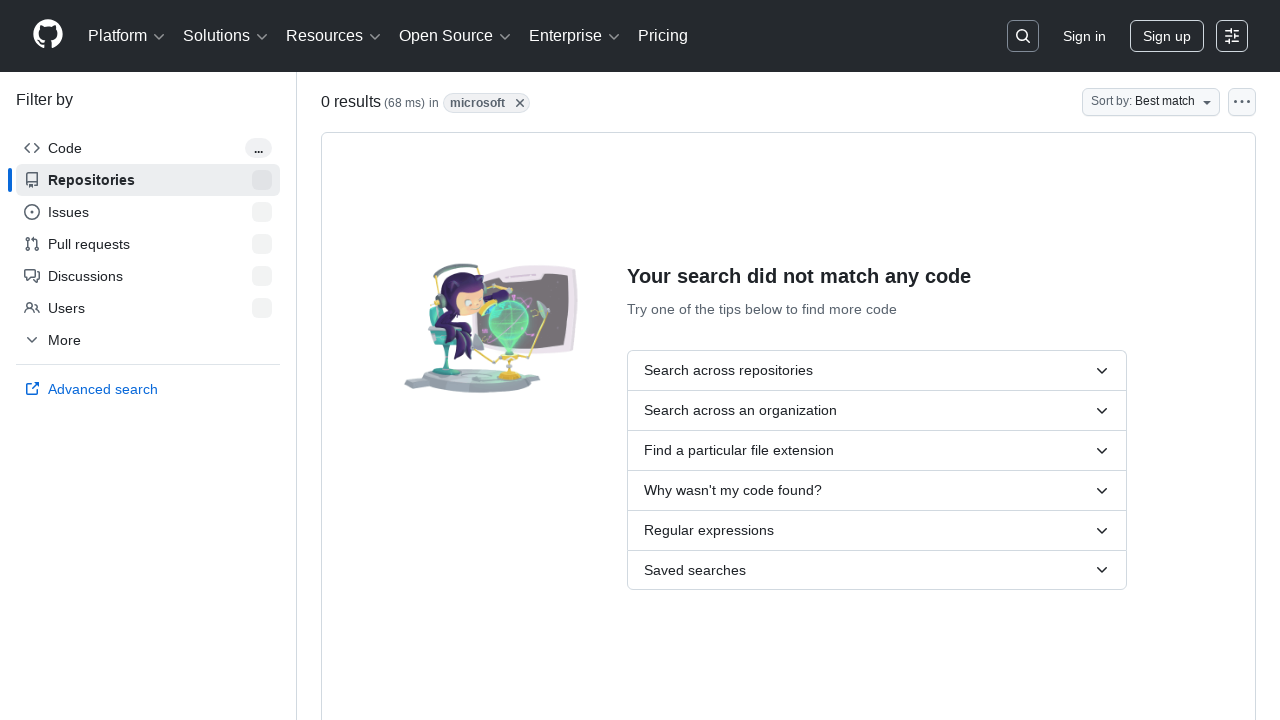

Search results page loaded with networkidle state
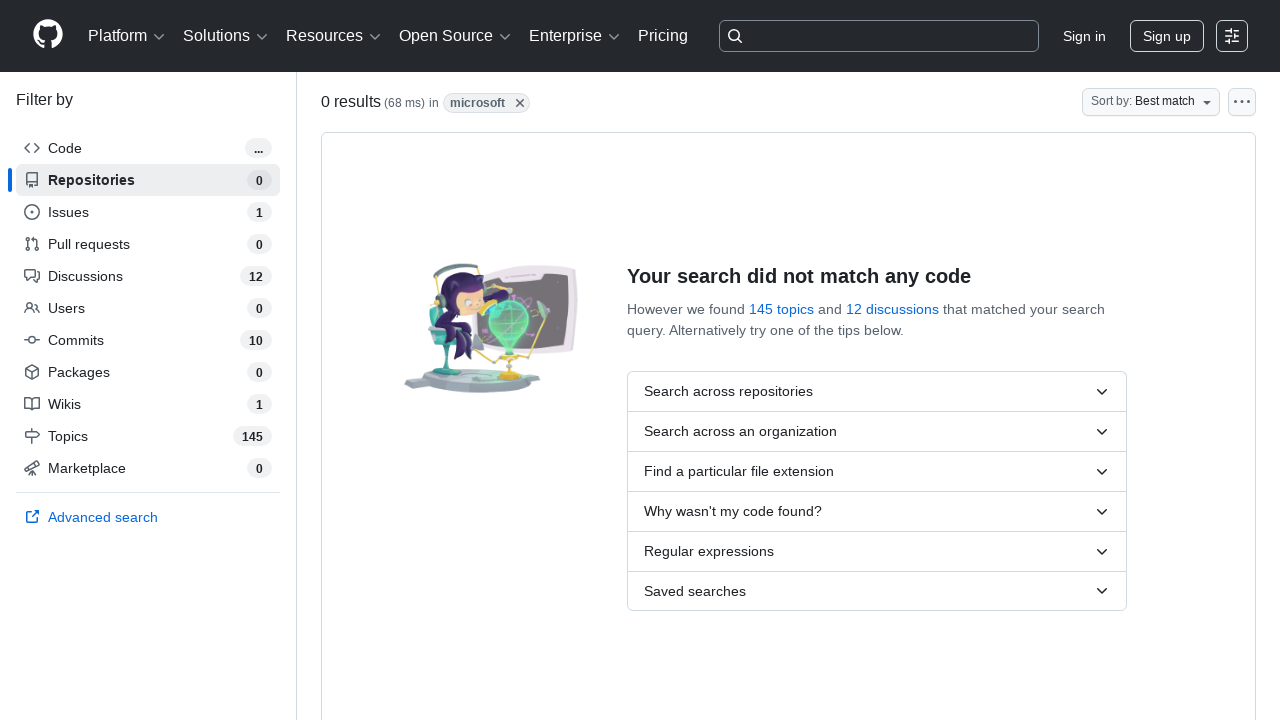

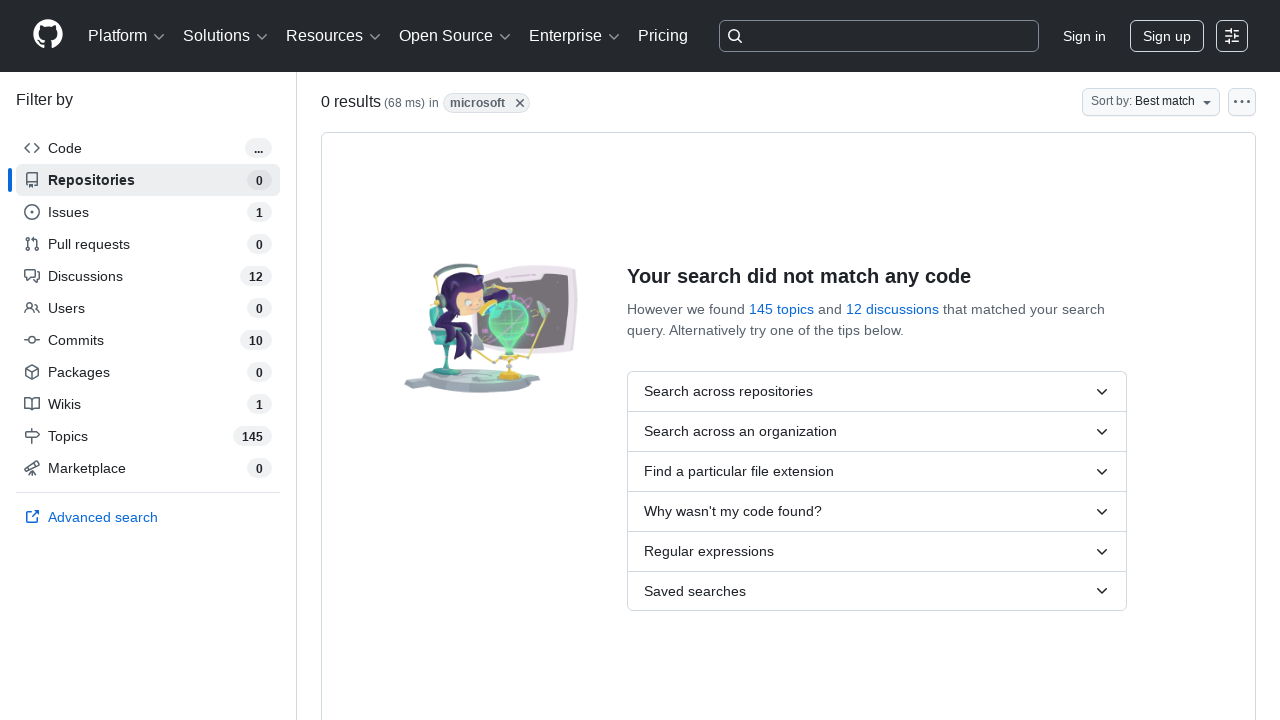